Navigates to the time.mk website and waits for the page to load

Starting URL: https://time.mk

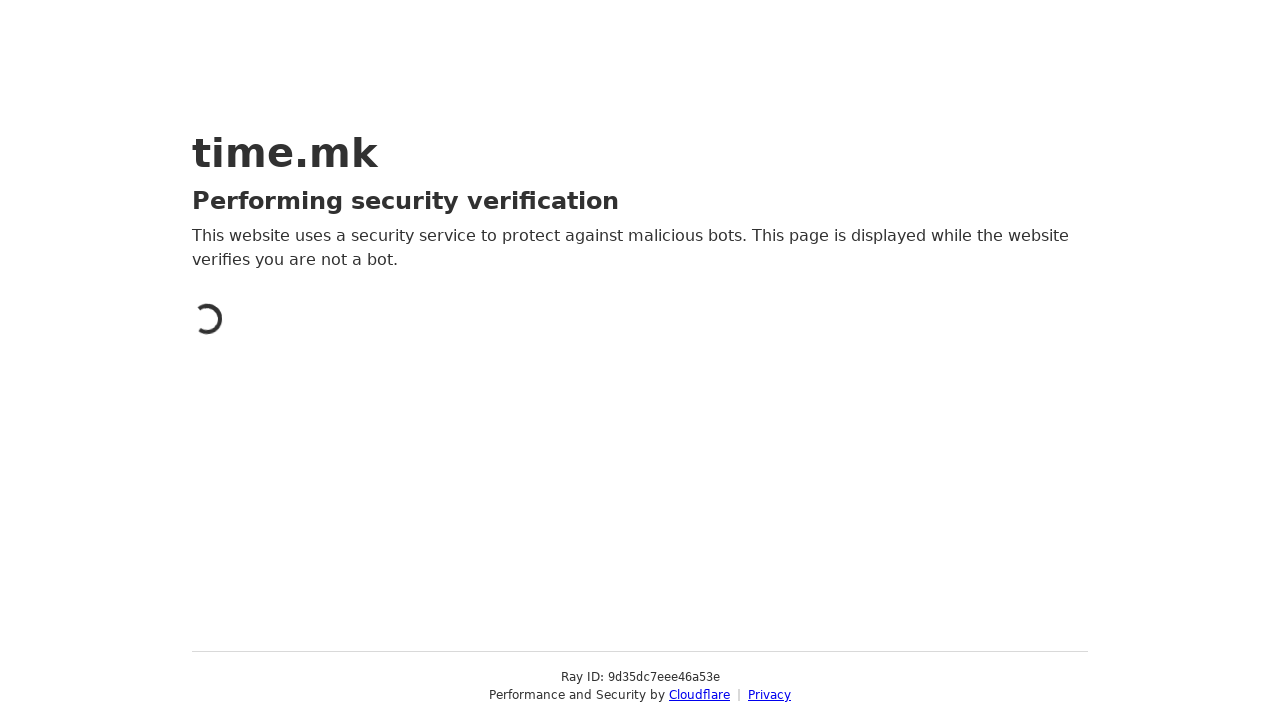

Waited for page to fully load (networkidle state reached)
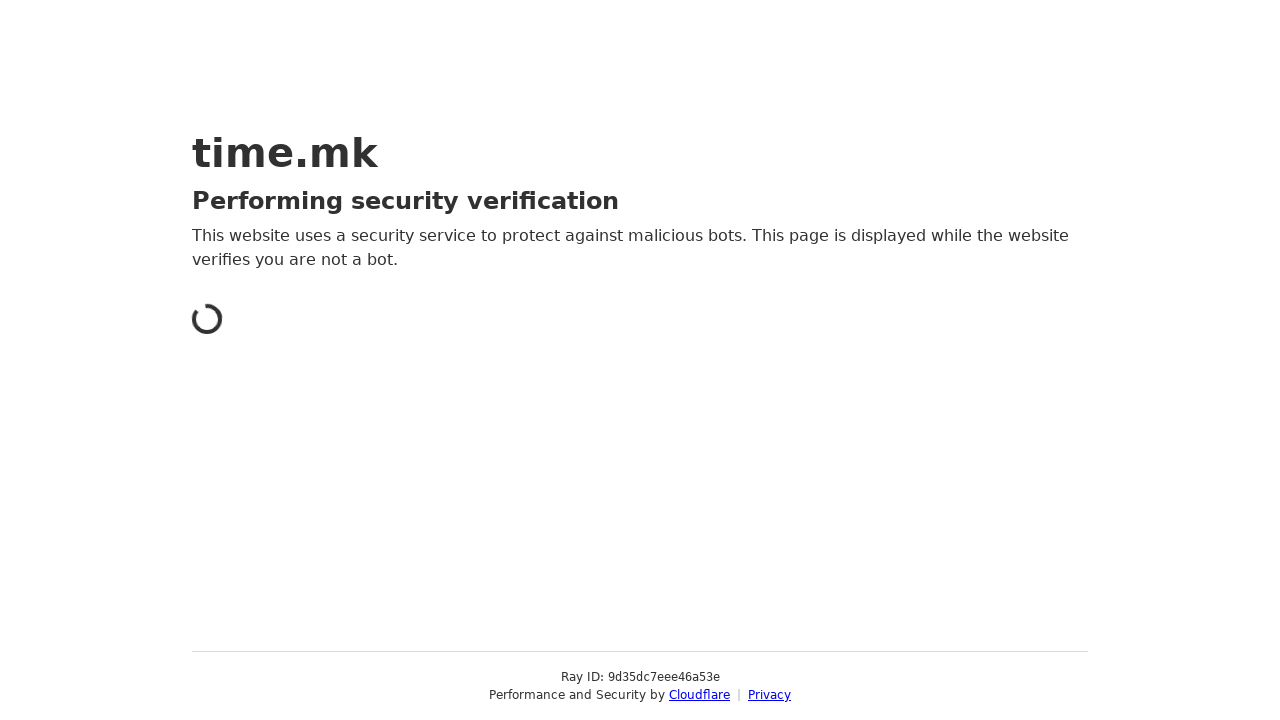

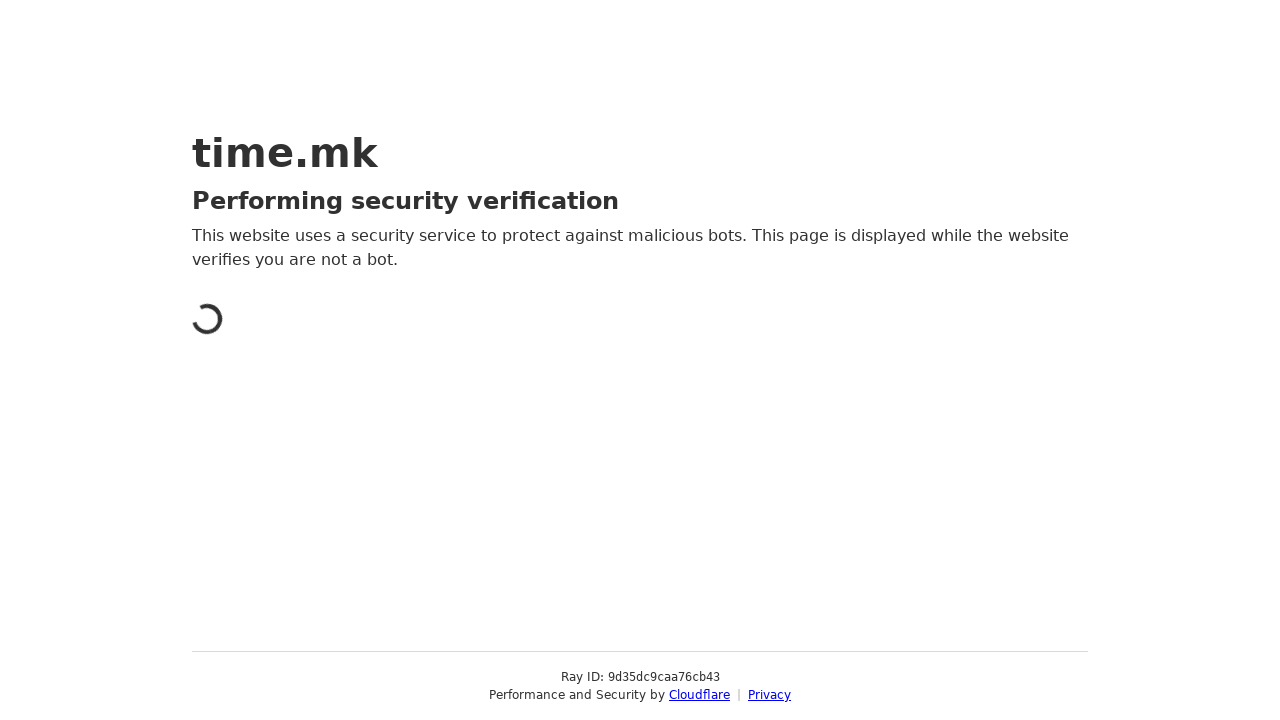